Fills in the connection payment form with phone number, amount, and email on the MTS Belarus website

Starting URL: https://www.mts.by/

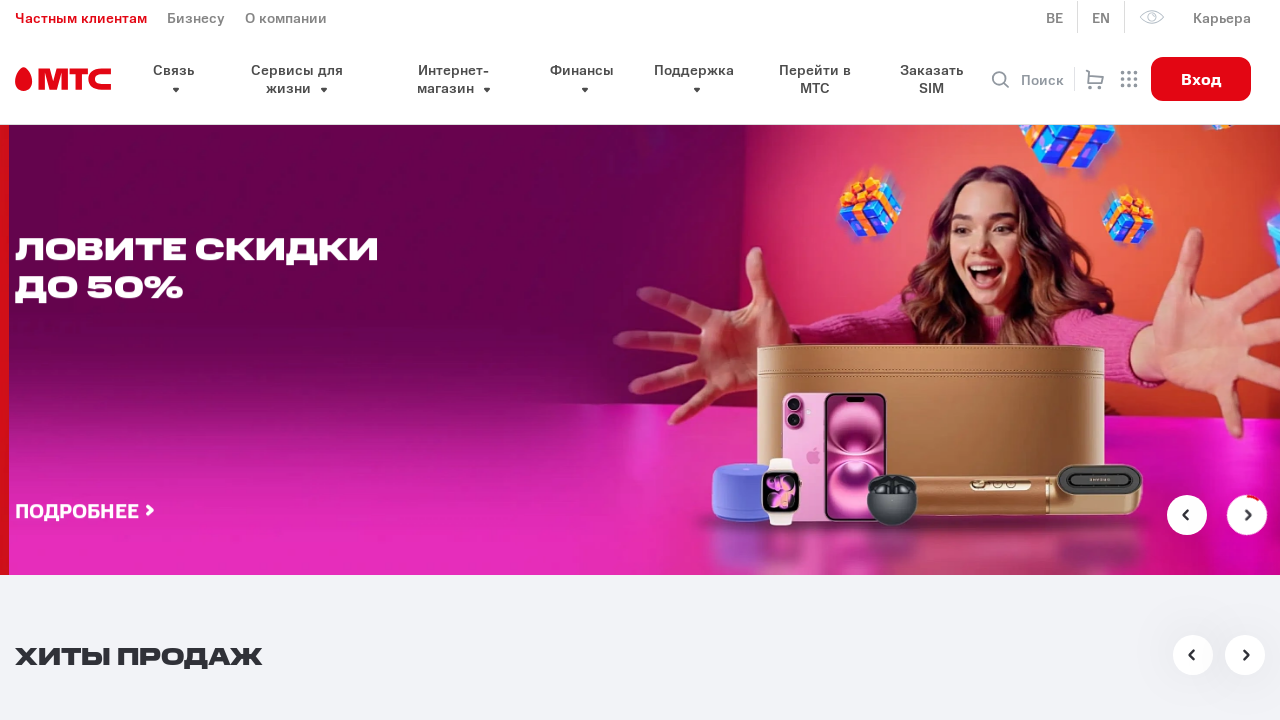

Clicked phone number field on connection payment form at (660, 360) on #connection-phone
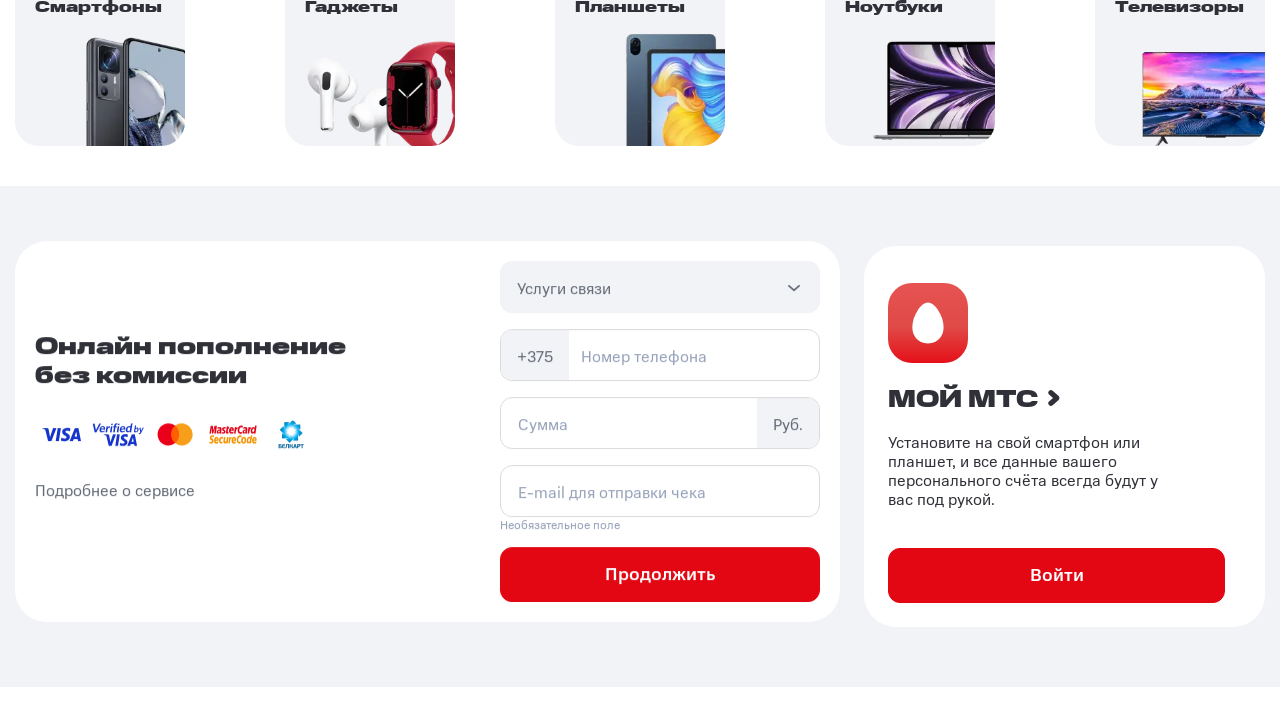

Filled phone number field with '297777777' on #connection-phone
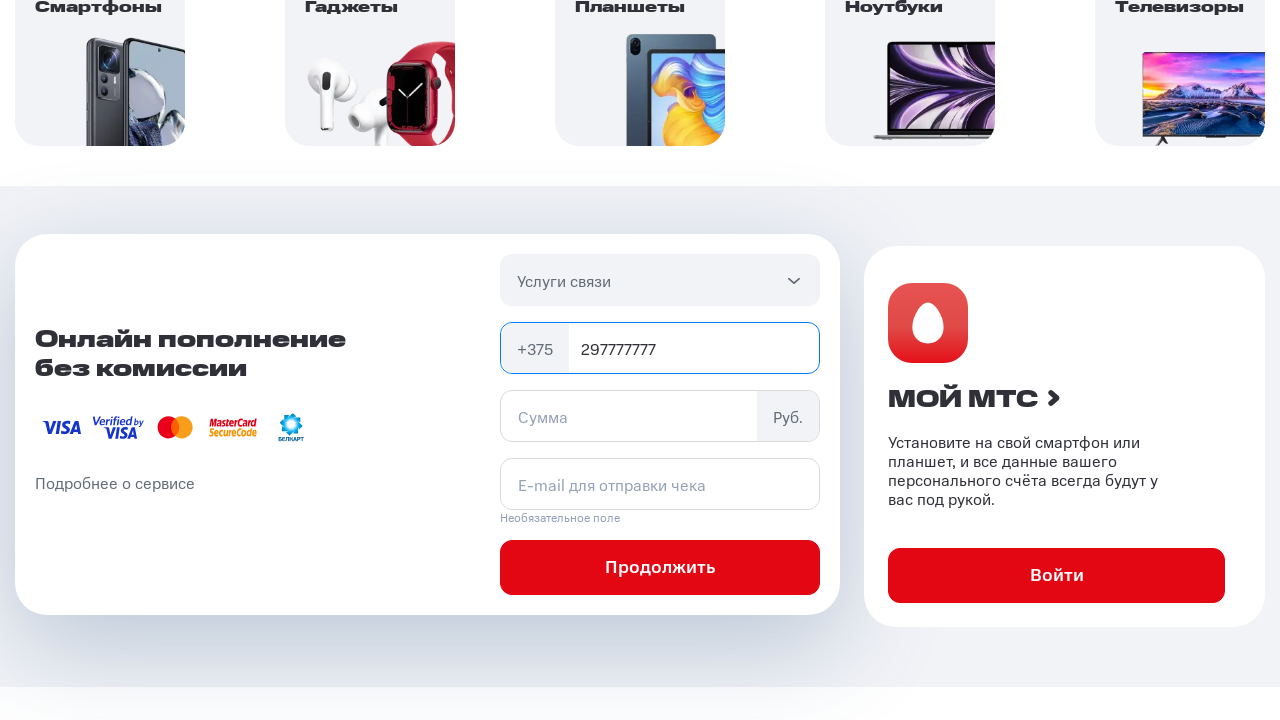

Clicked amount field on connection payment form at (660, 416) on #connection-sum
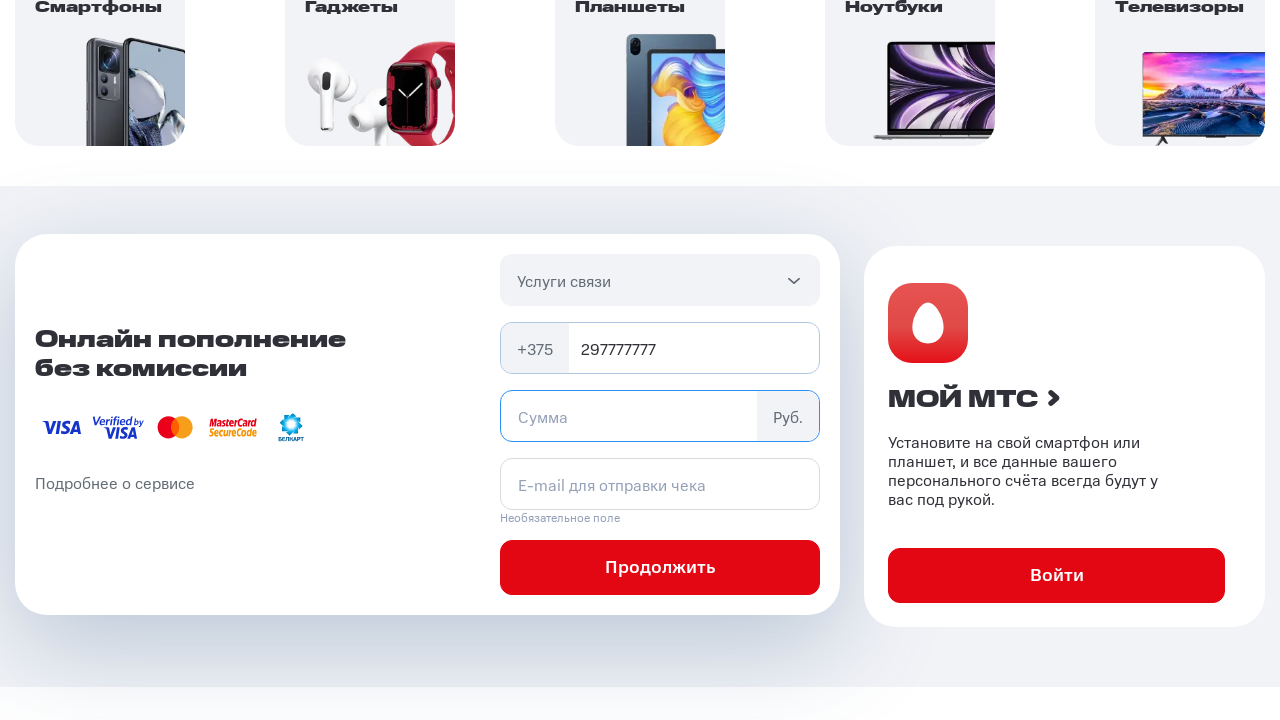

Filled amount field with '200' on #connection-sum
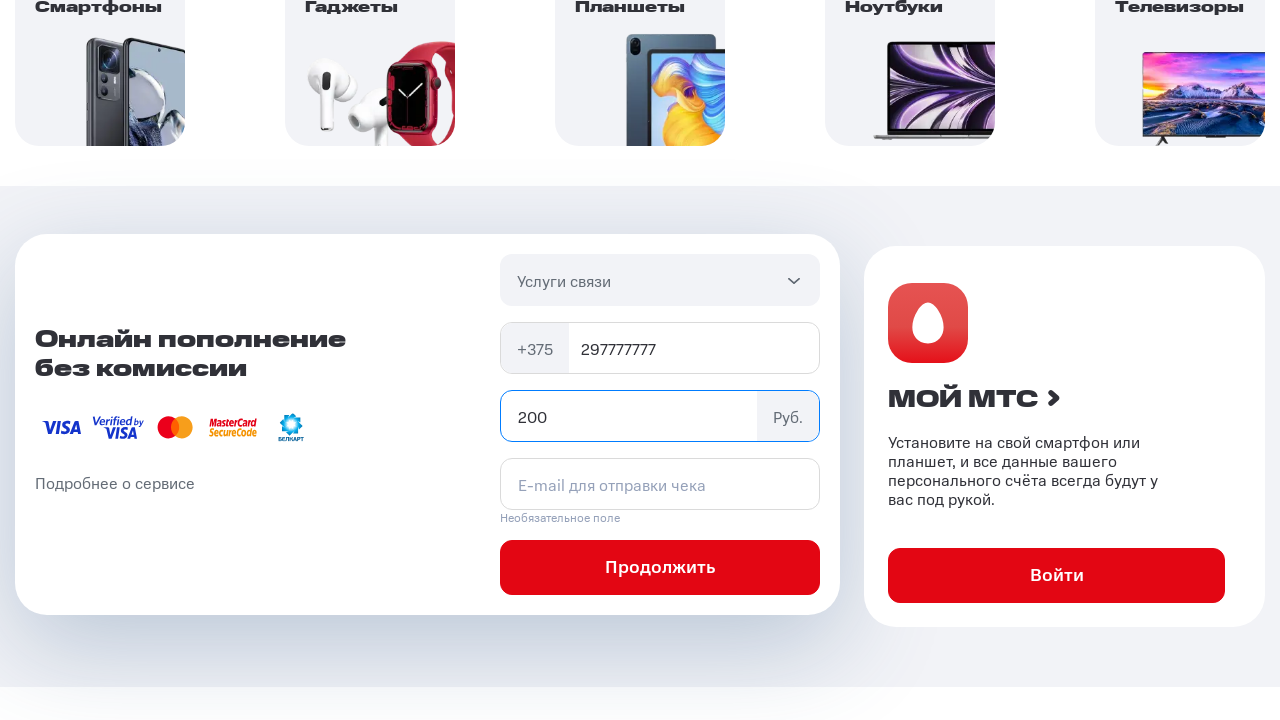

Clicked email field on connection payment form at (660, 484) on #connection-email
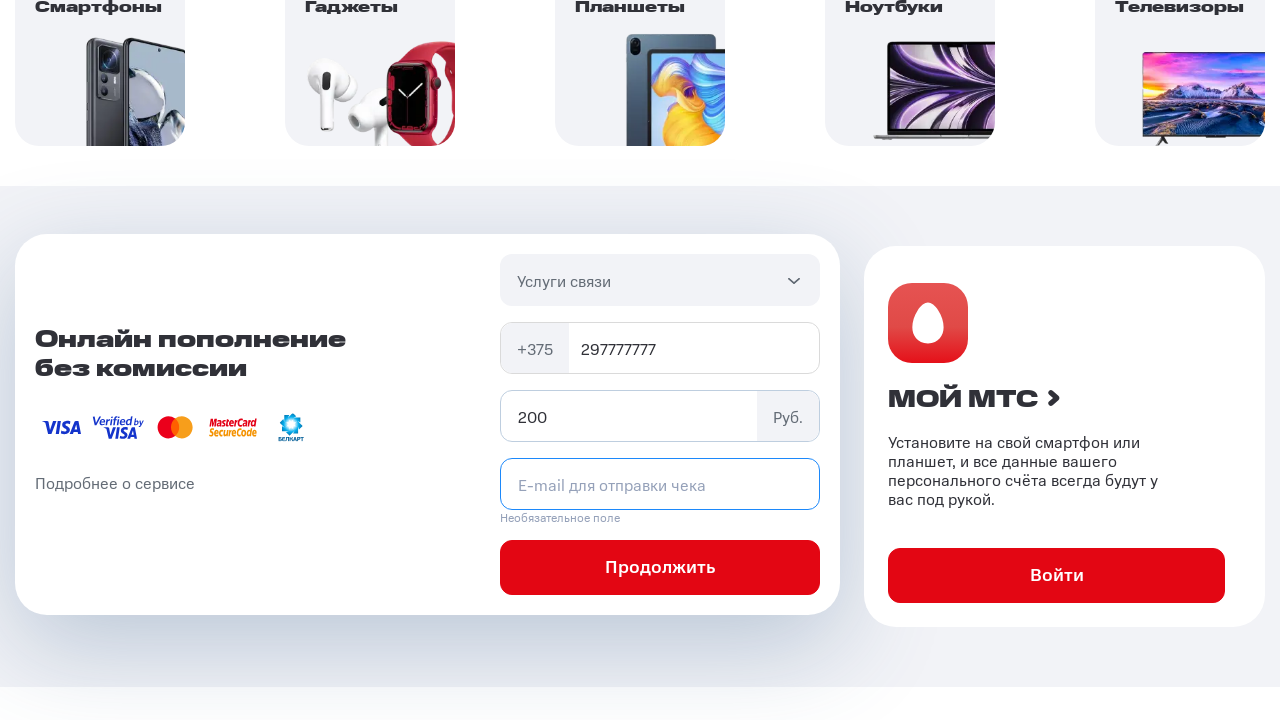

Filled email field with 'testuser@example.com' on #connection-email
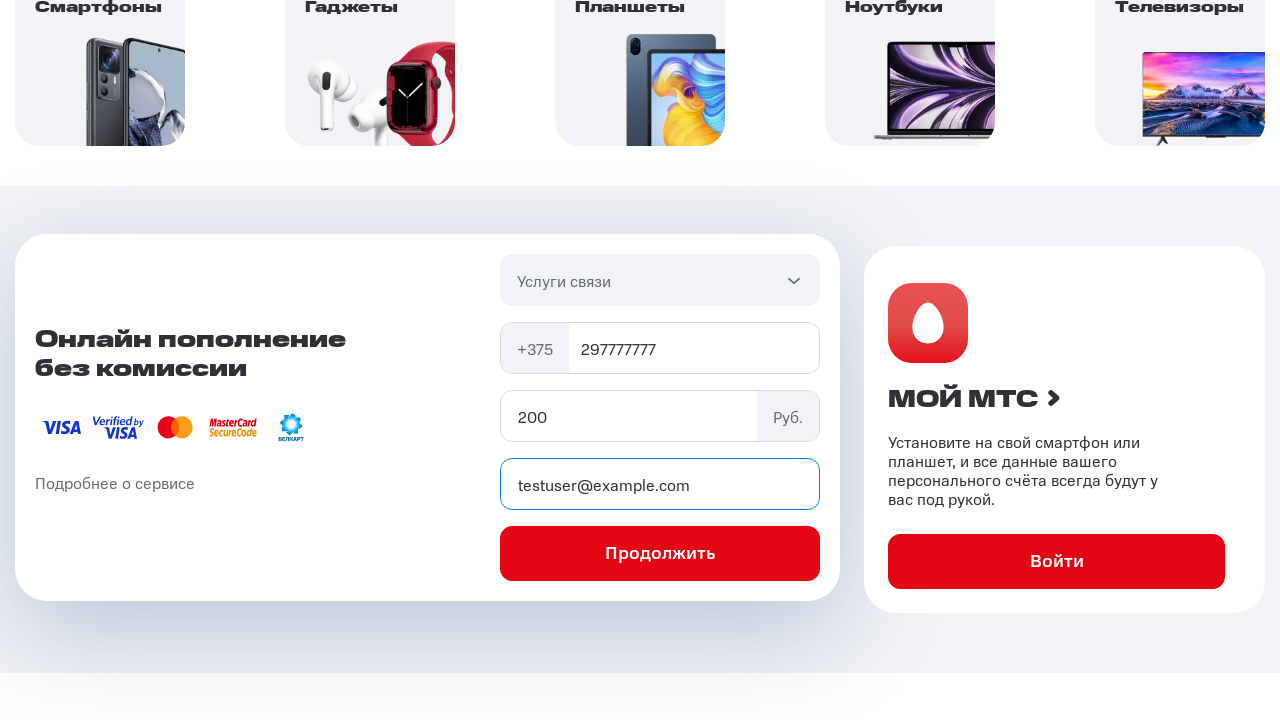

Submit button became visible and ready
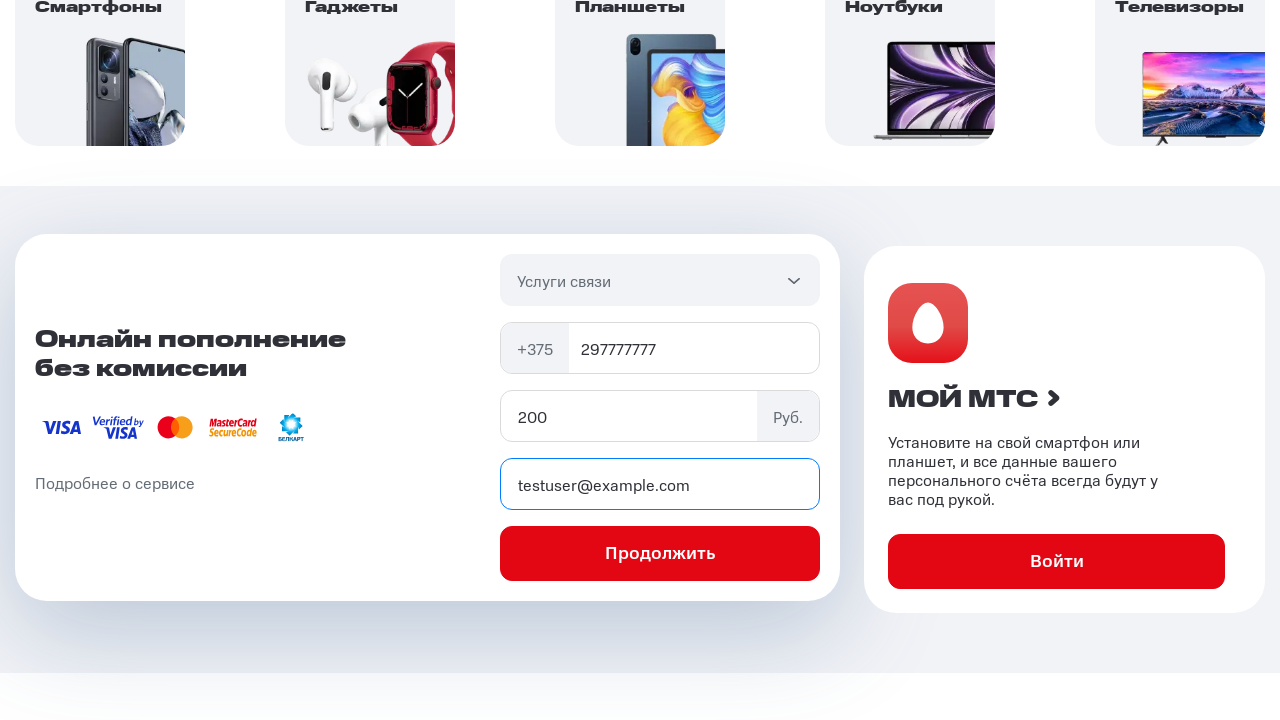

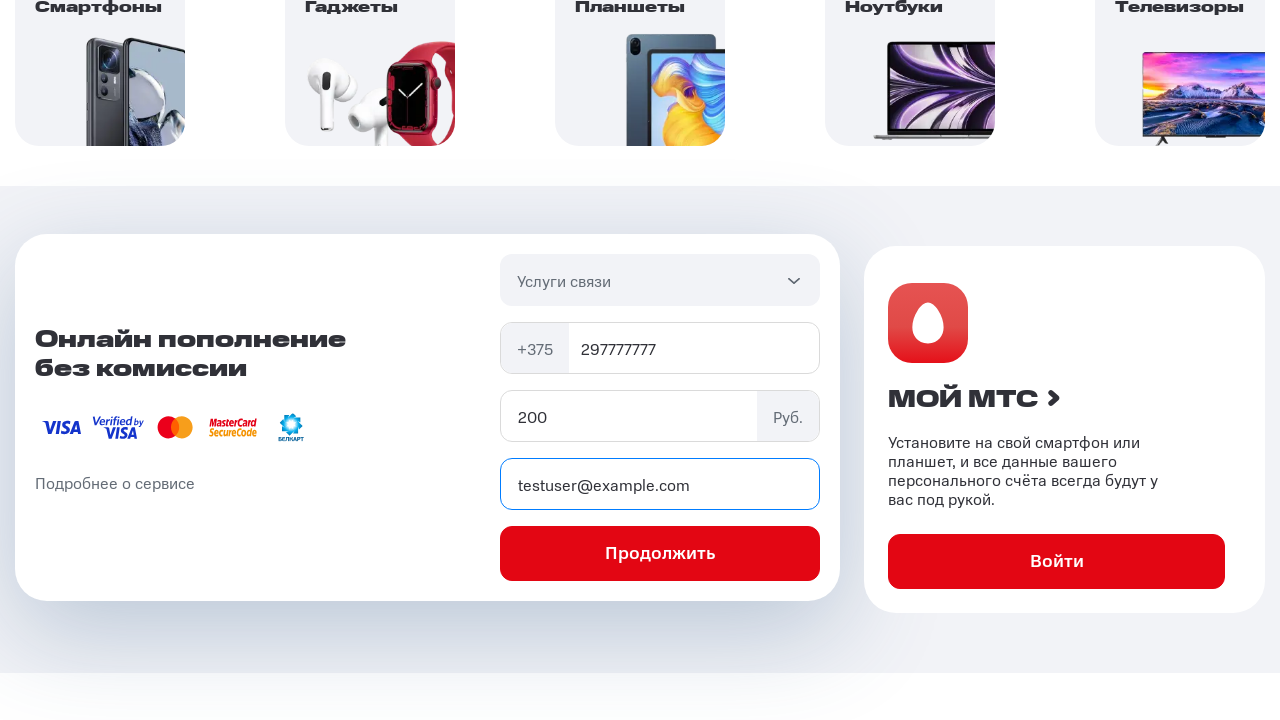